Tests password reset functionality by entering an incorrect username and verifying the error message displayed

Starting URL: https://login1.nextbasecrm.com/?forgot_password=yes

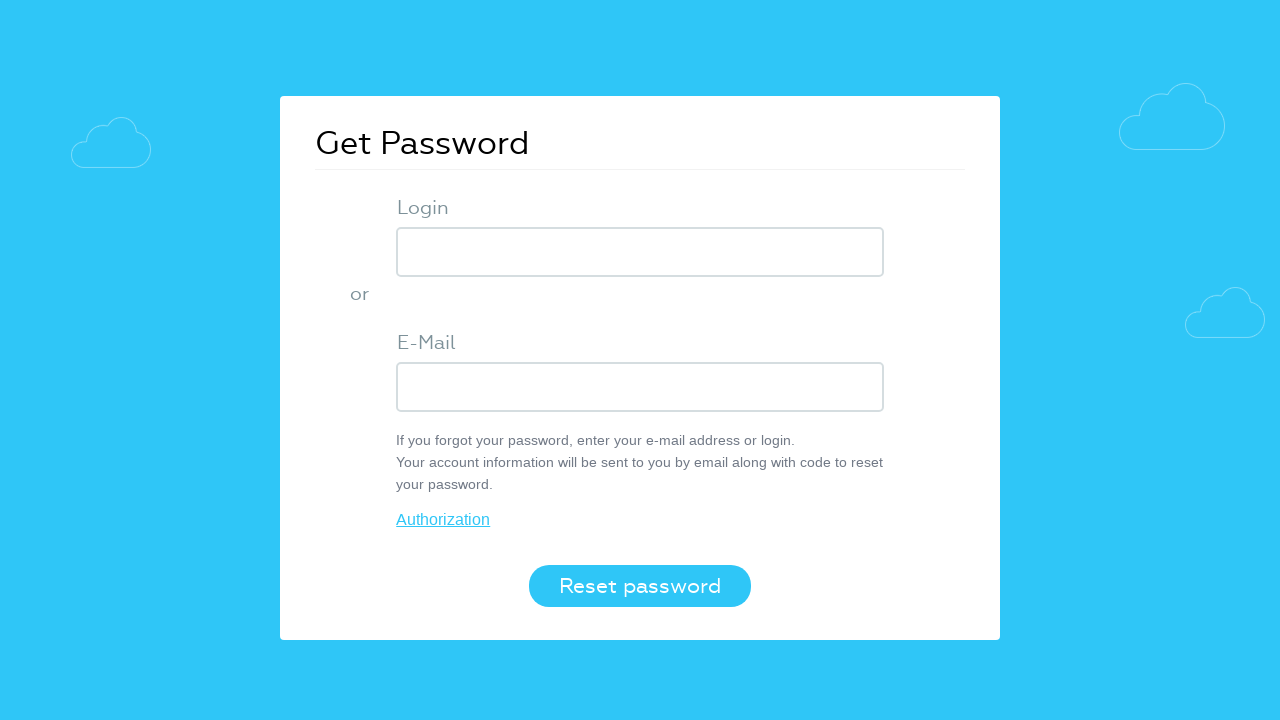

Entered 'Incorrect Username' into the username field on //input[@class='login-inp']
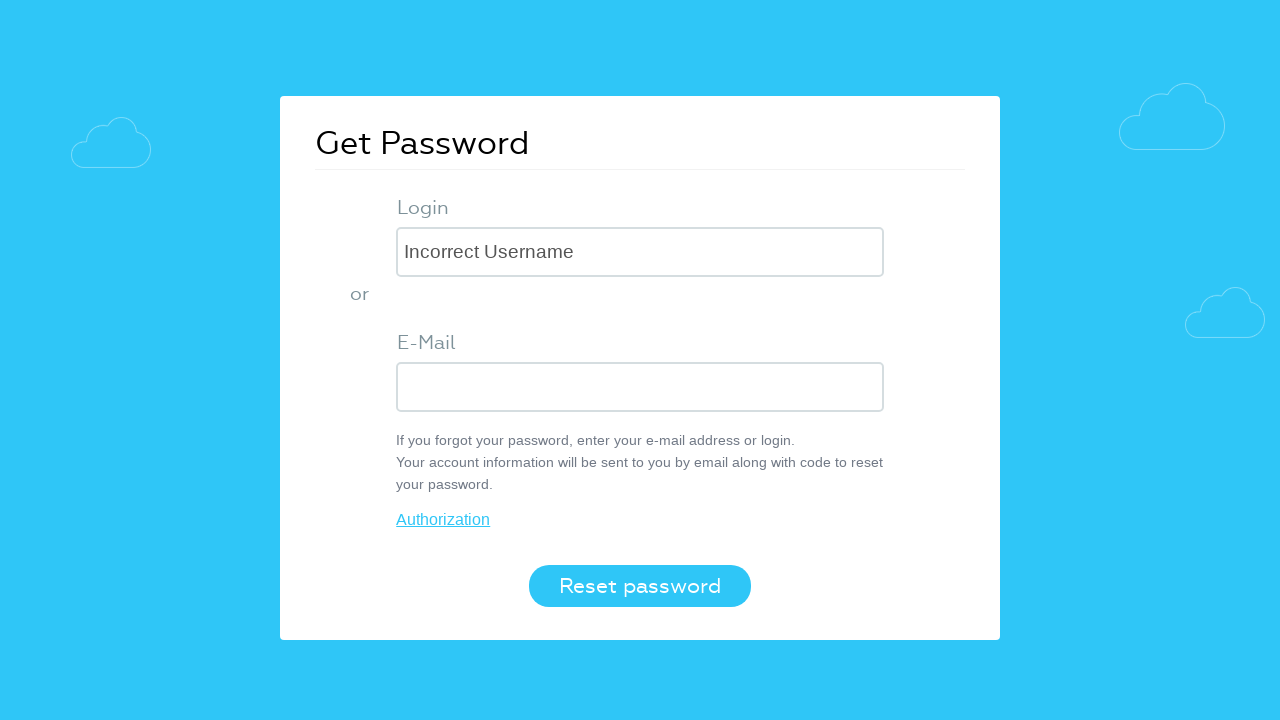

Clicked the Reset password button at (640, 586) on button[class='login-btn']
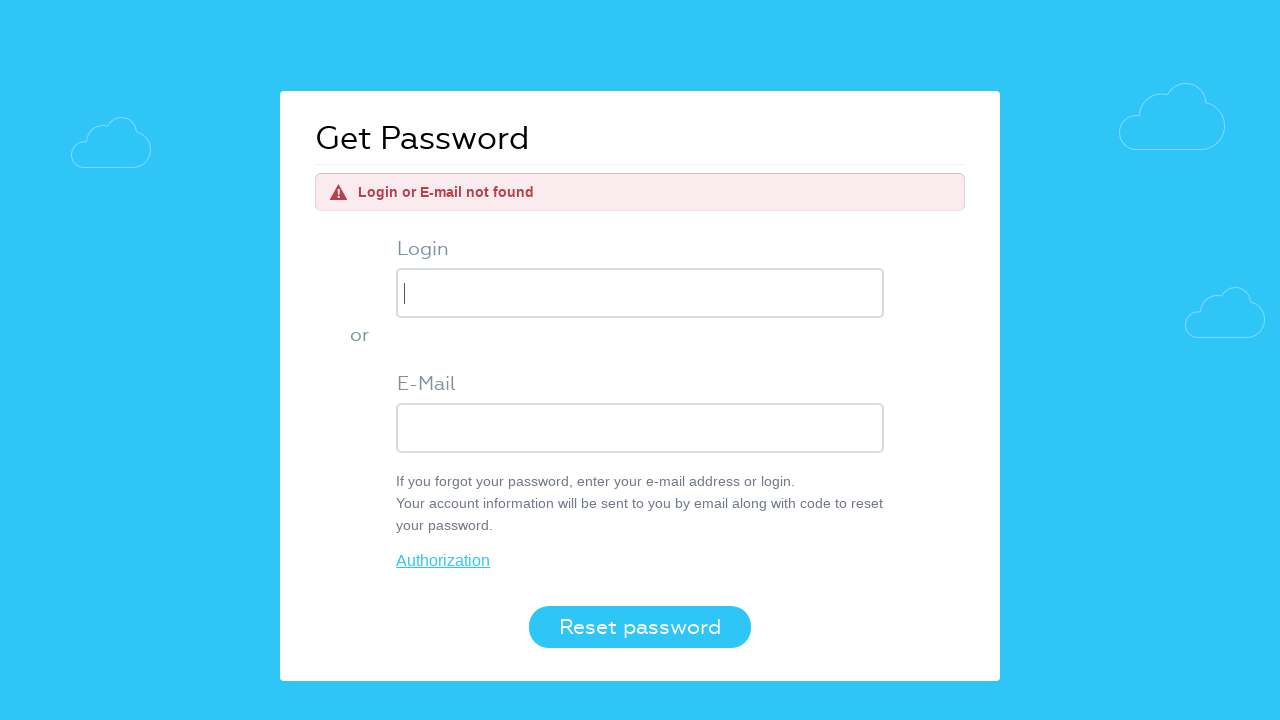

Error message element appeared on page
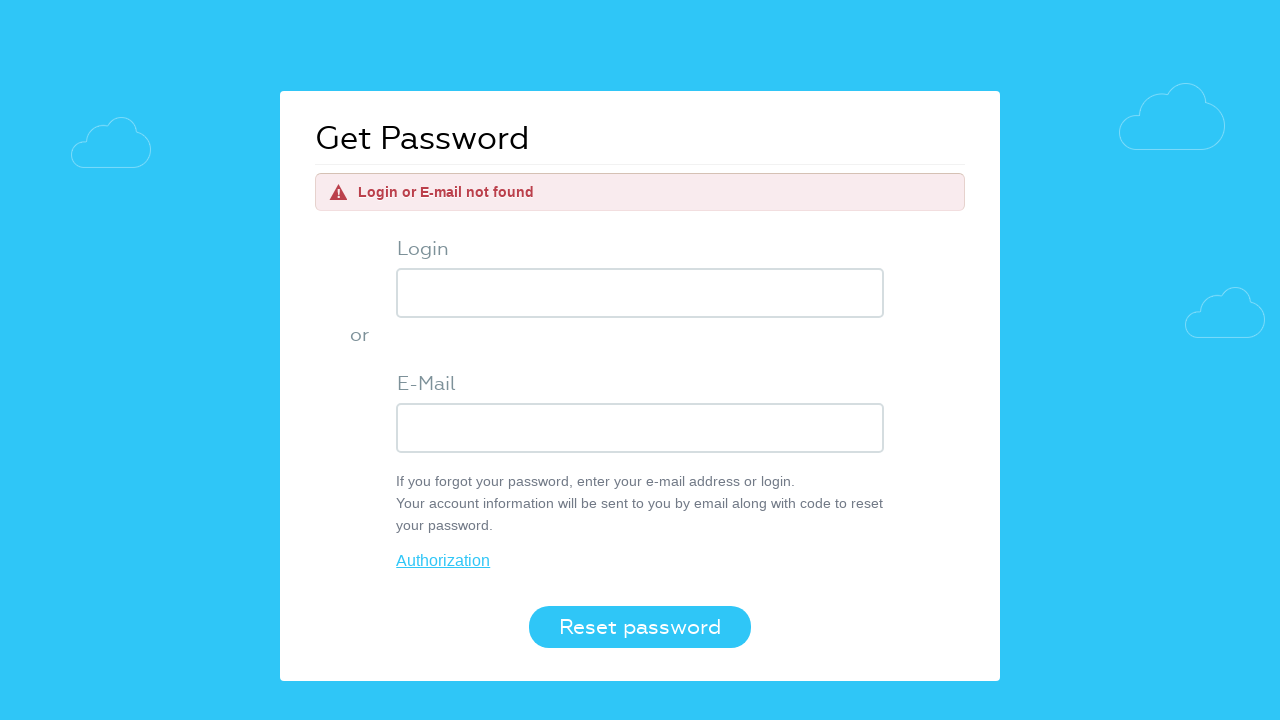

Located error message element using CSS selector
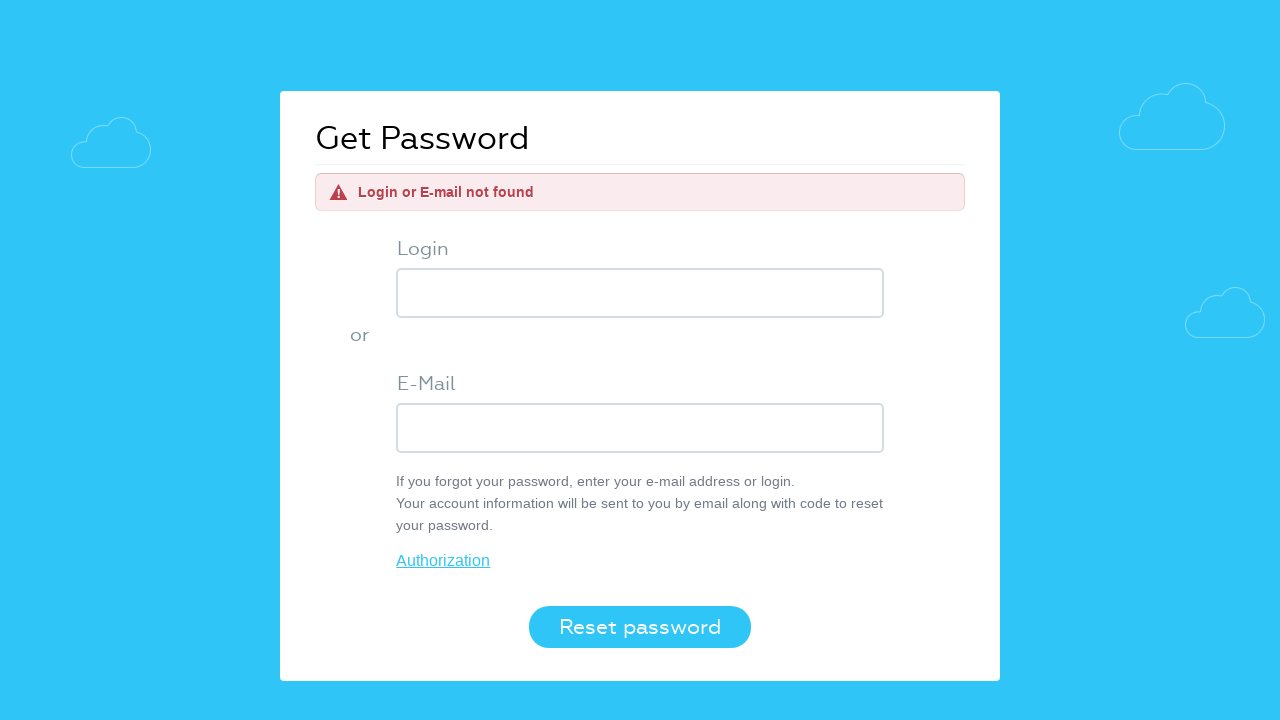

Verified error message displays 'Login or E-mail not found'
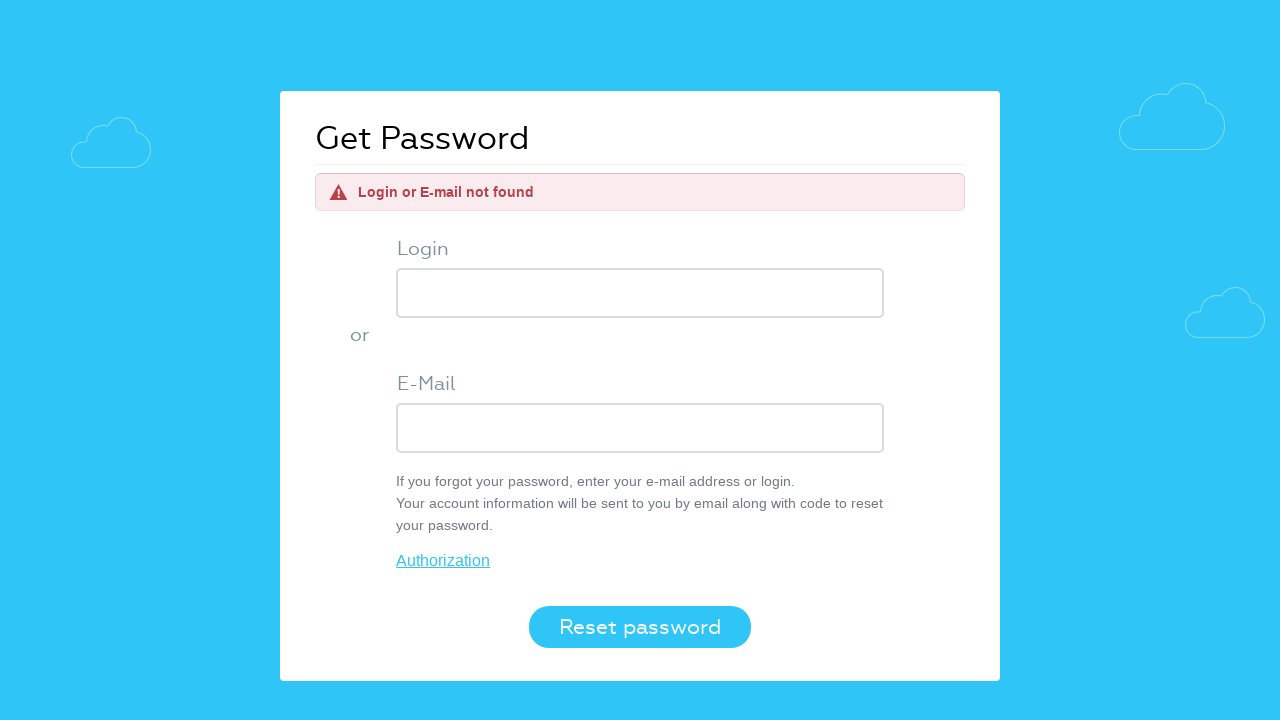

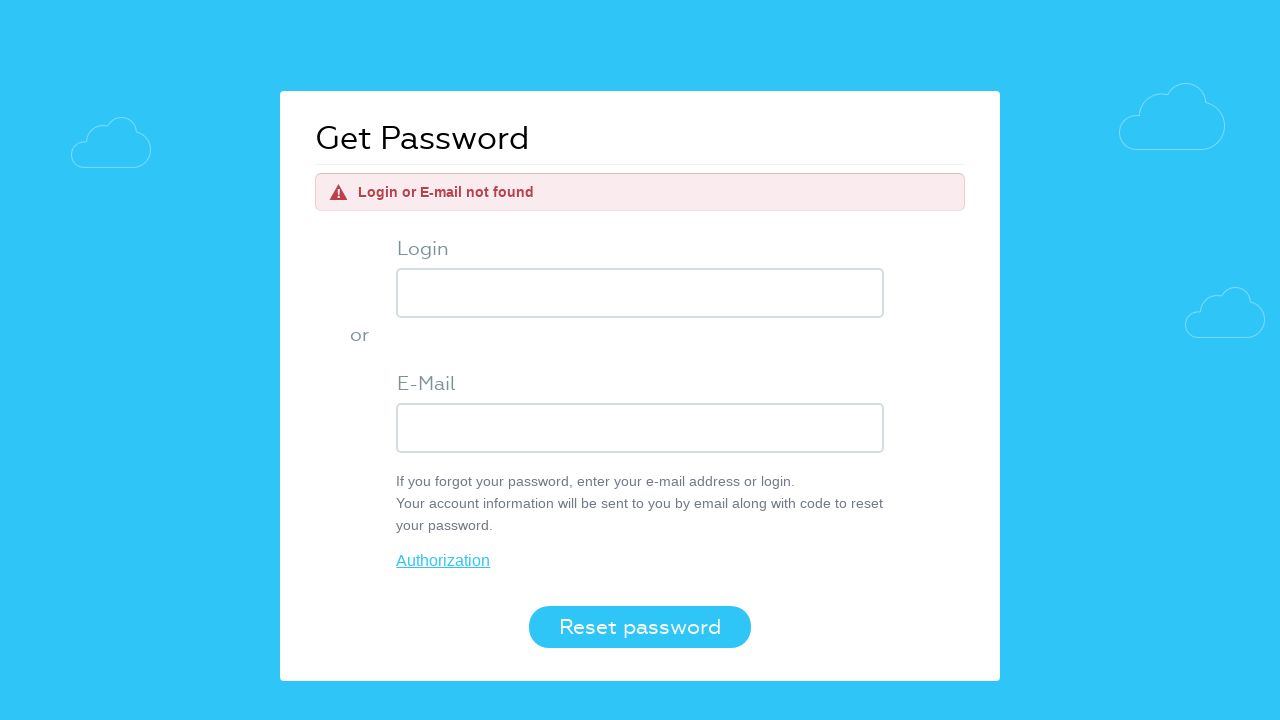